Tests clicking a link on the Invent with Python website by finding and clicking the "Read Online for Free" link

Starting URL: https://inventwithpython.com

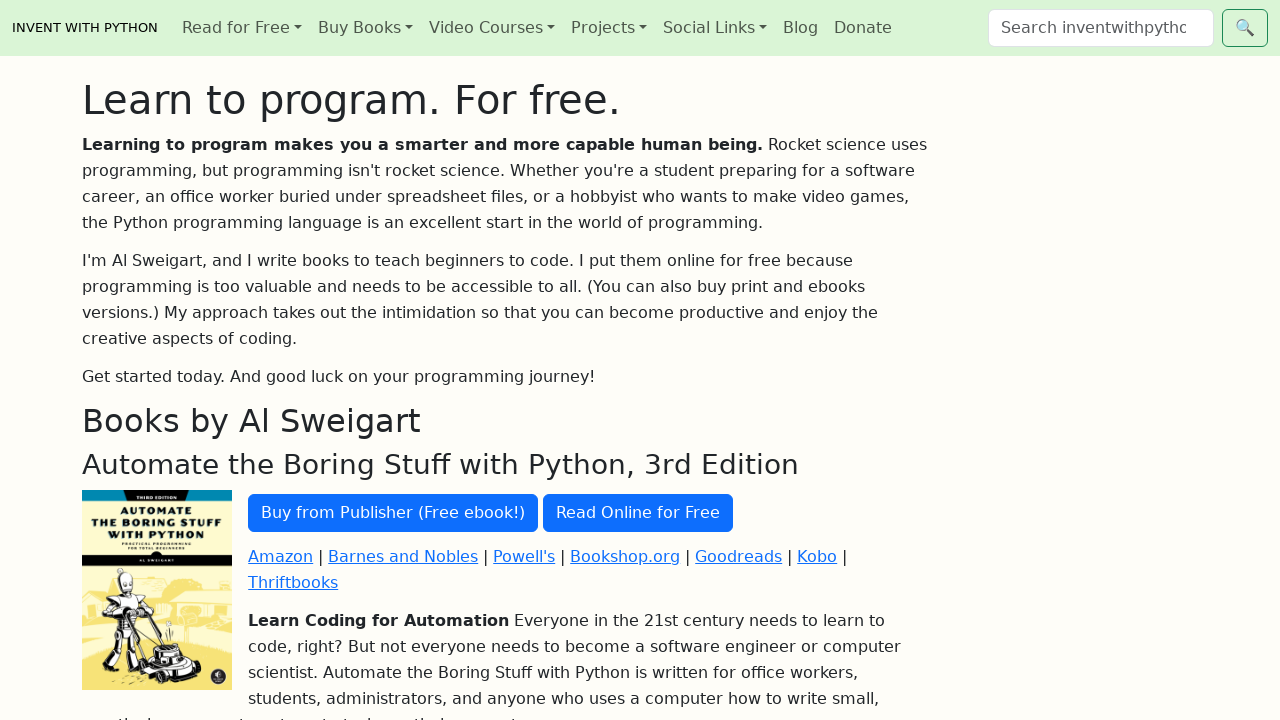

Navigated to https://inventwithpython.com
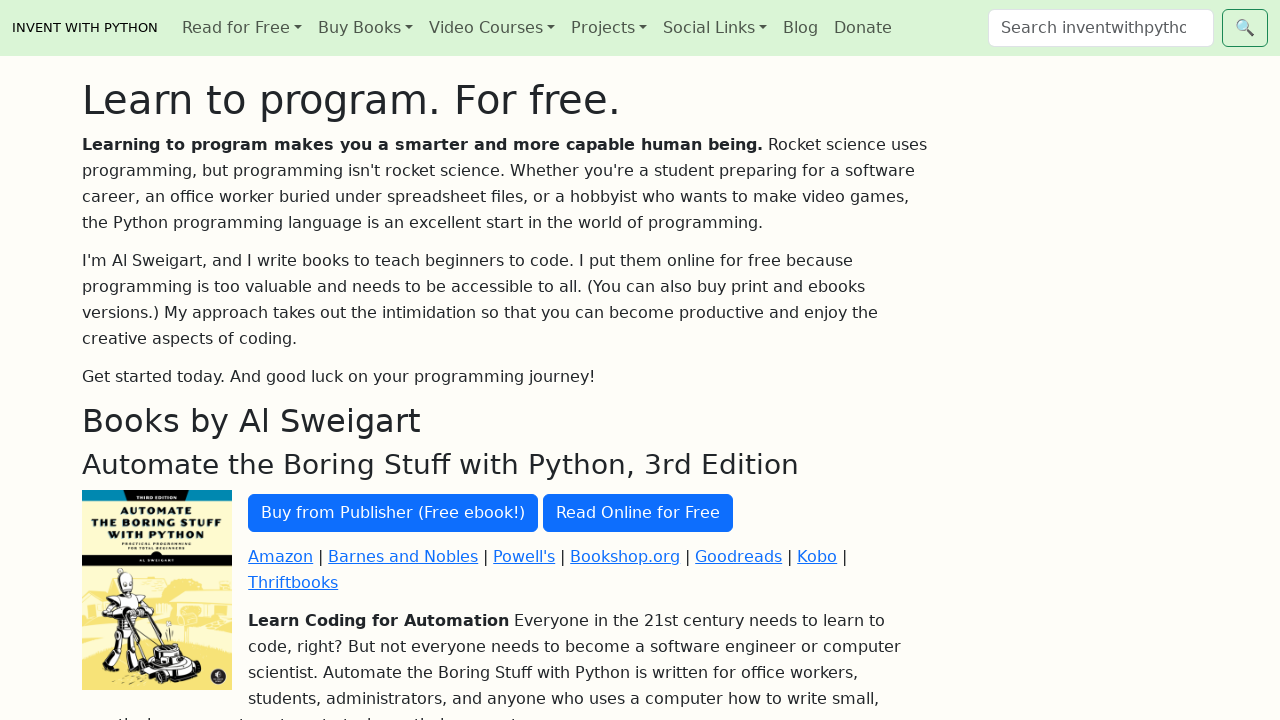

Clicked the 'Read Online for Free' link at (638, 513) on text=Read Online for Free
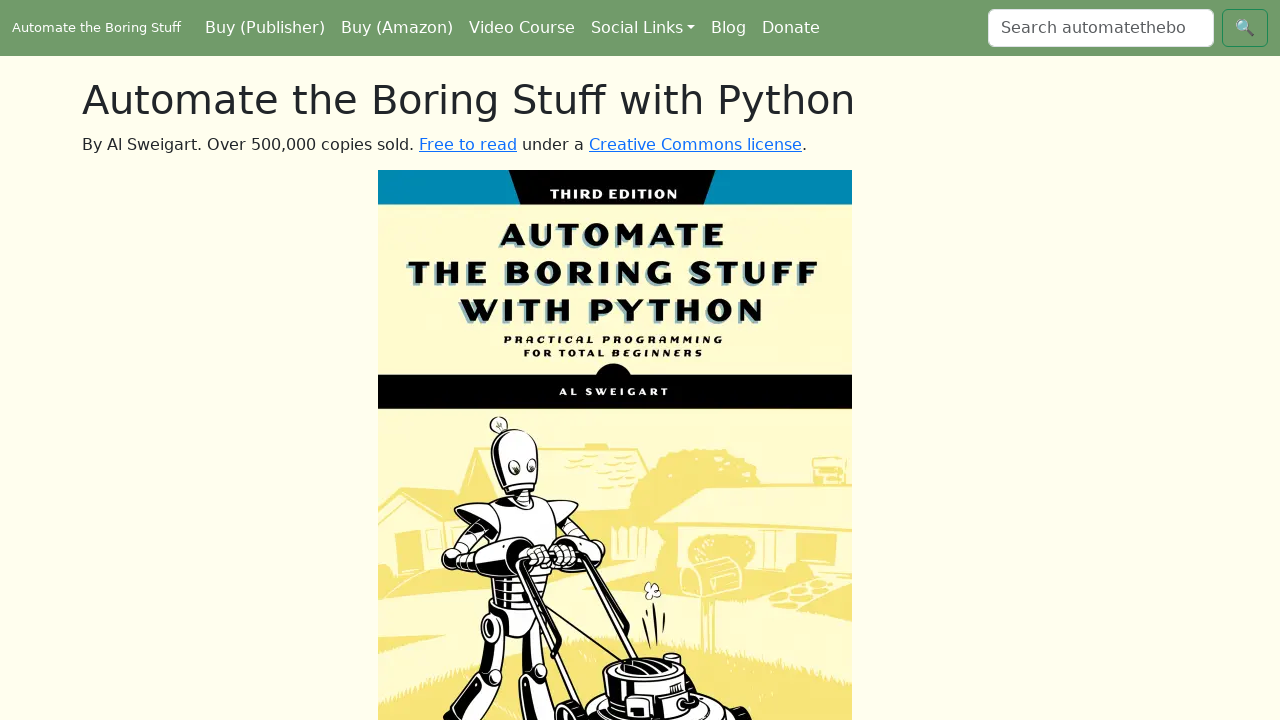

Page loaded after clicking the link
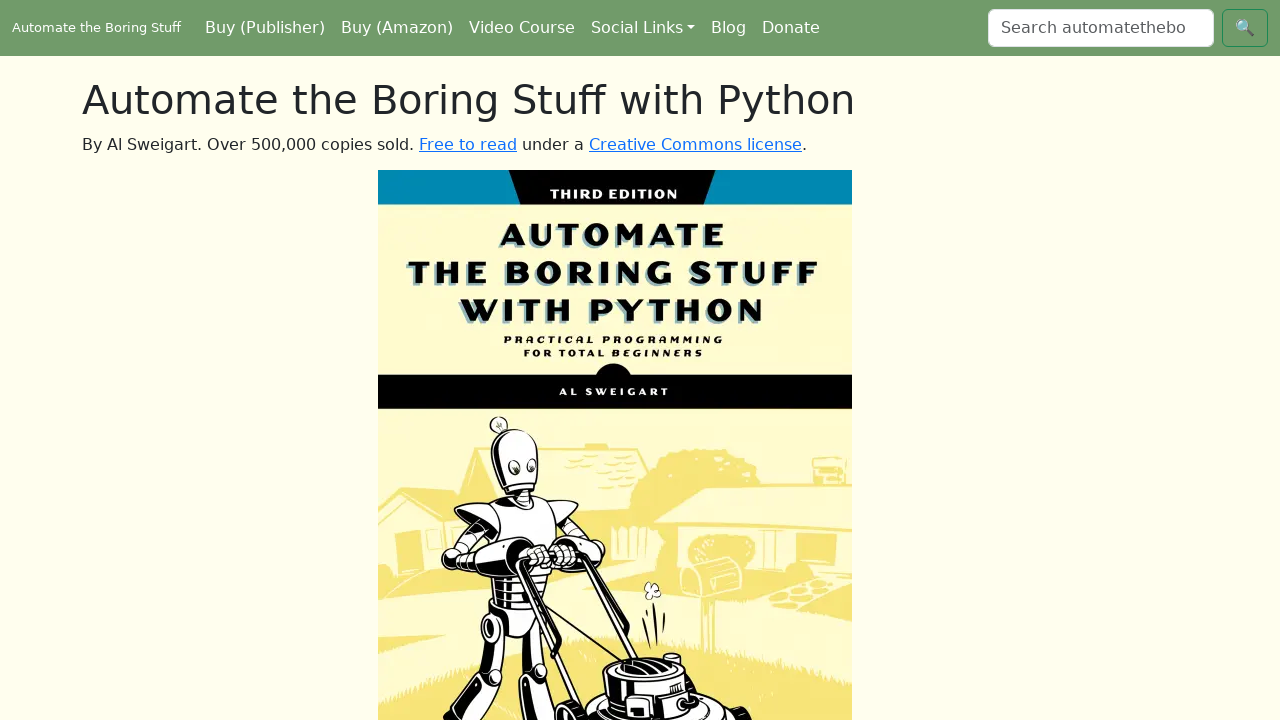

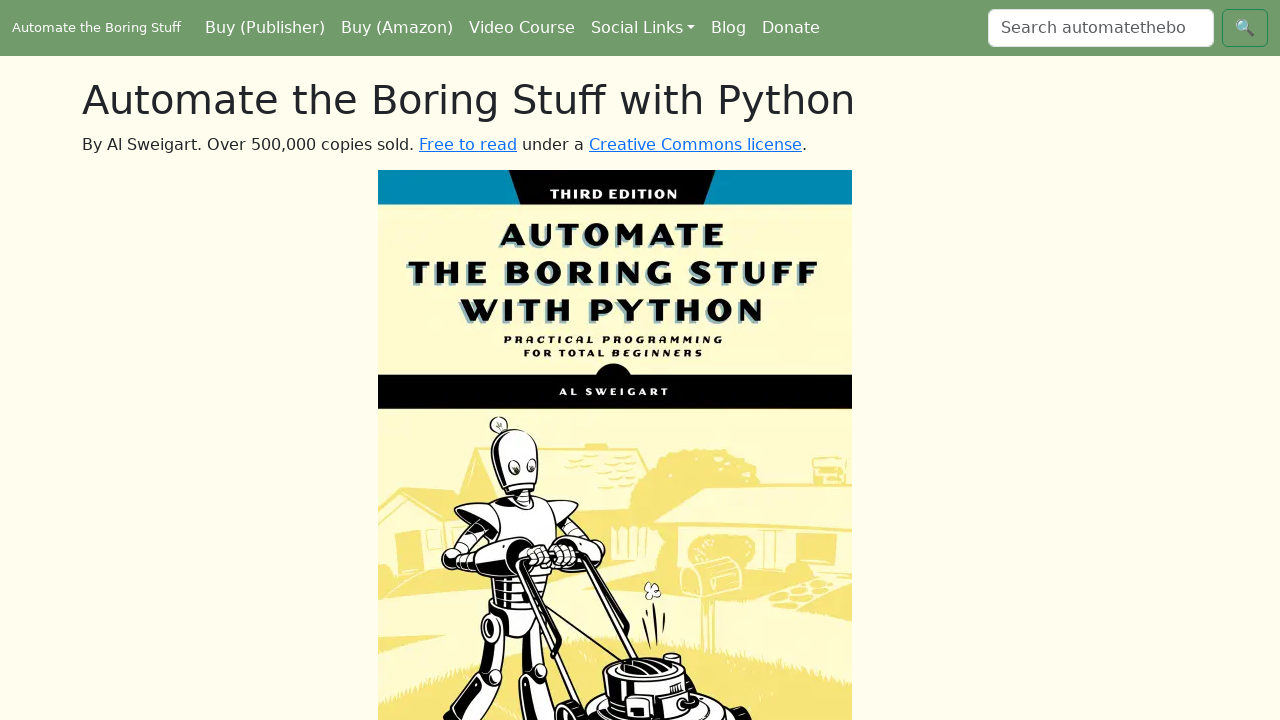